Tests dynamic content loading by clicking a start button and waiting for hidden content to become visible, then verifying the loaded text element appears.

Starting URL: https://the-internet.herokuapp.com/dynamic_loading/1

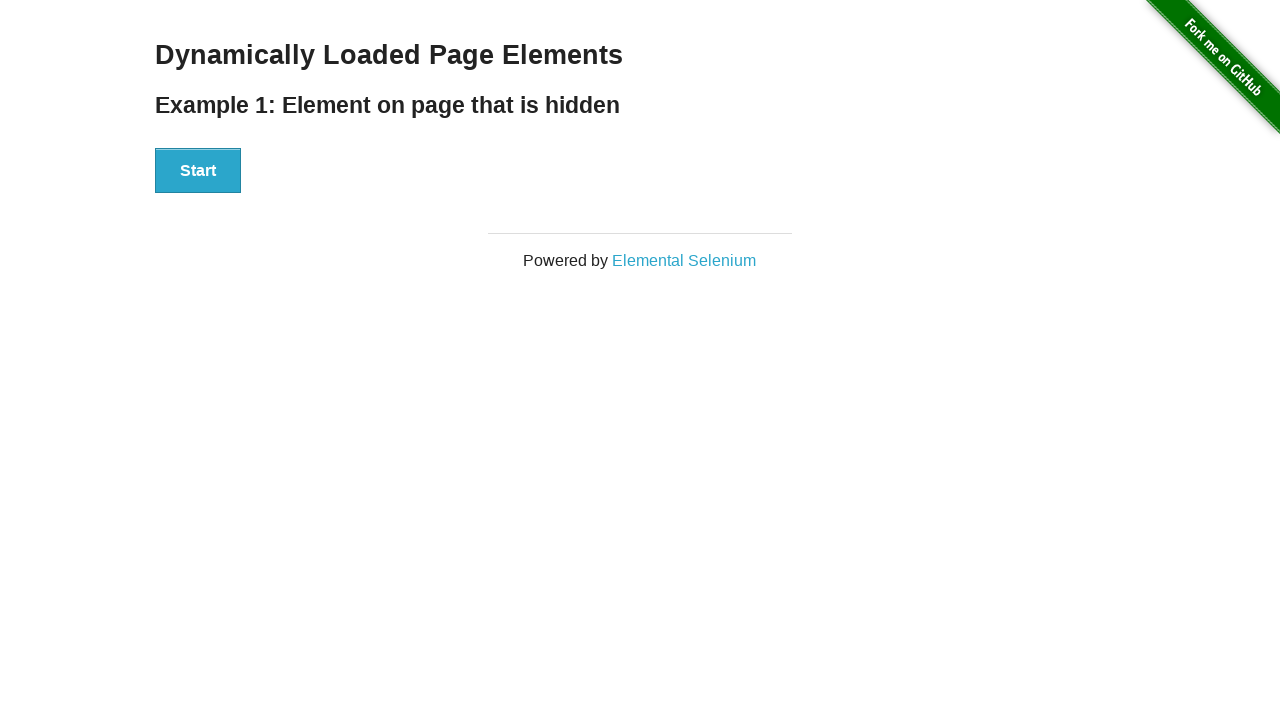

Clicked Start button to trigger dynamic content loading at (198, 171) on #start button
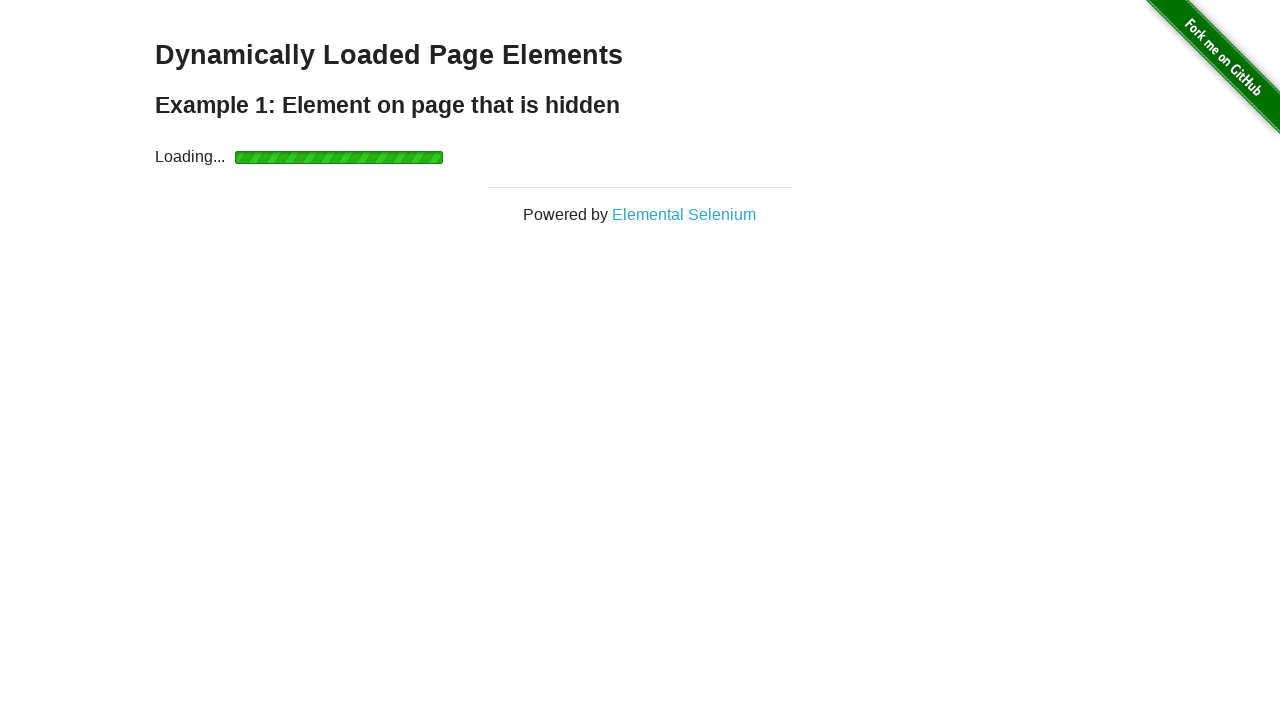

Waited for hidden content to become visible (finish h4 element)
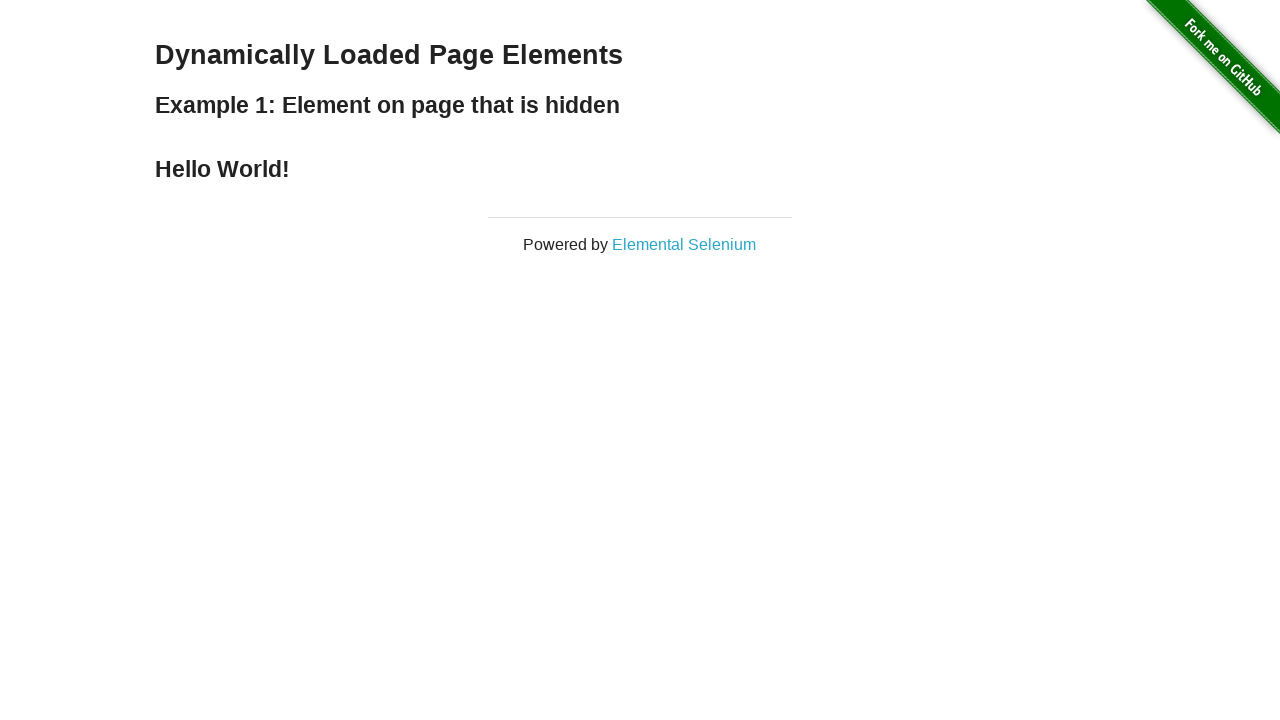

Located the finish h4 element
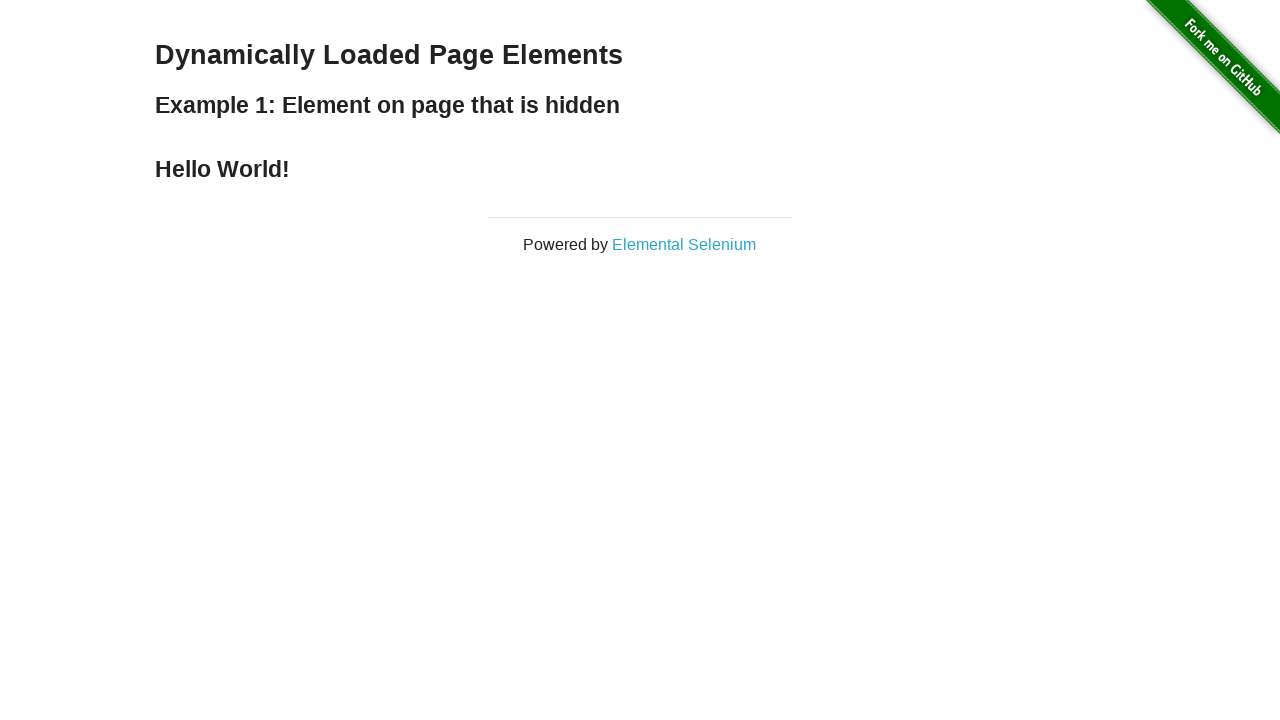

Verified the loaded text element is visible
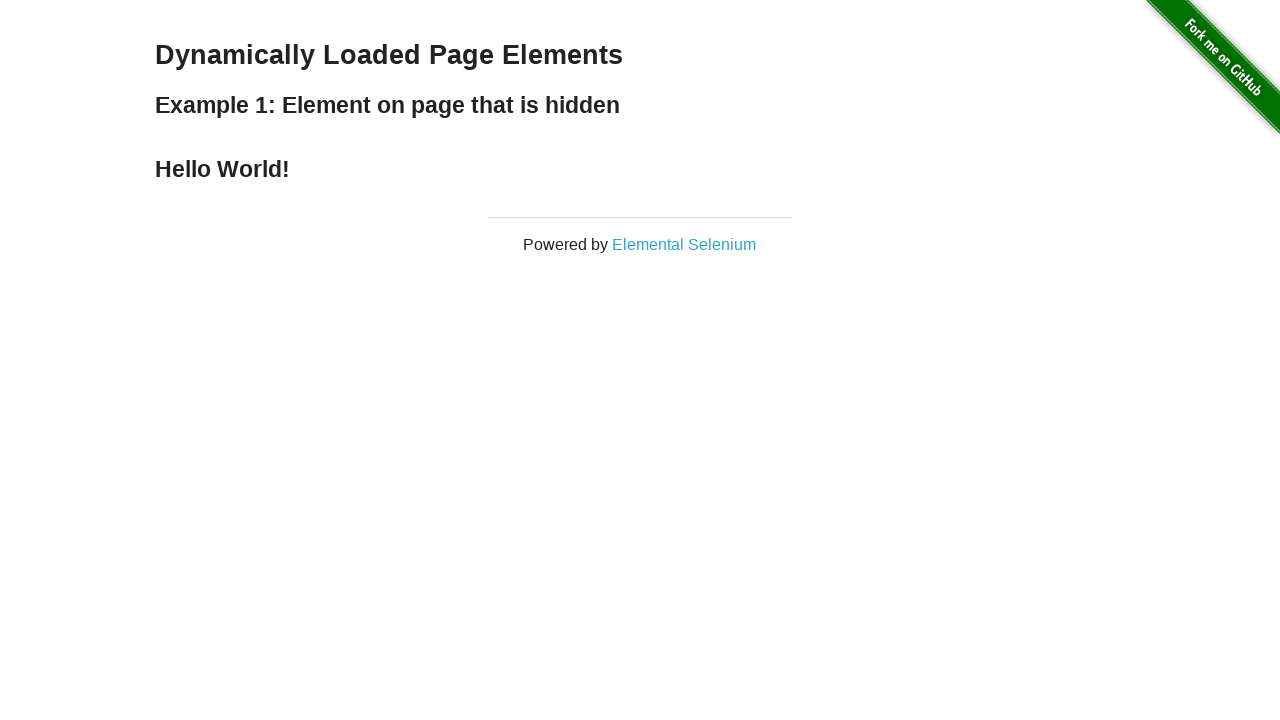

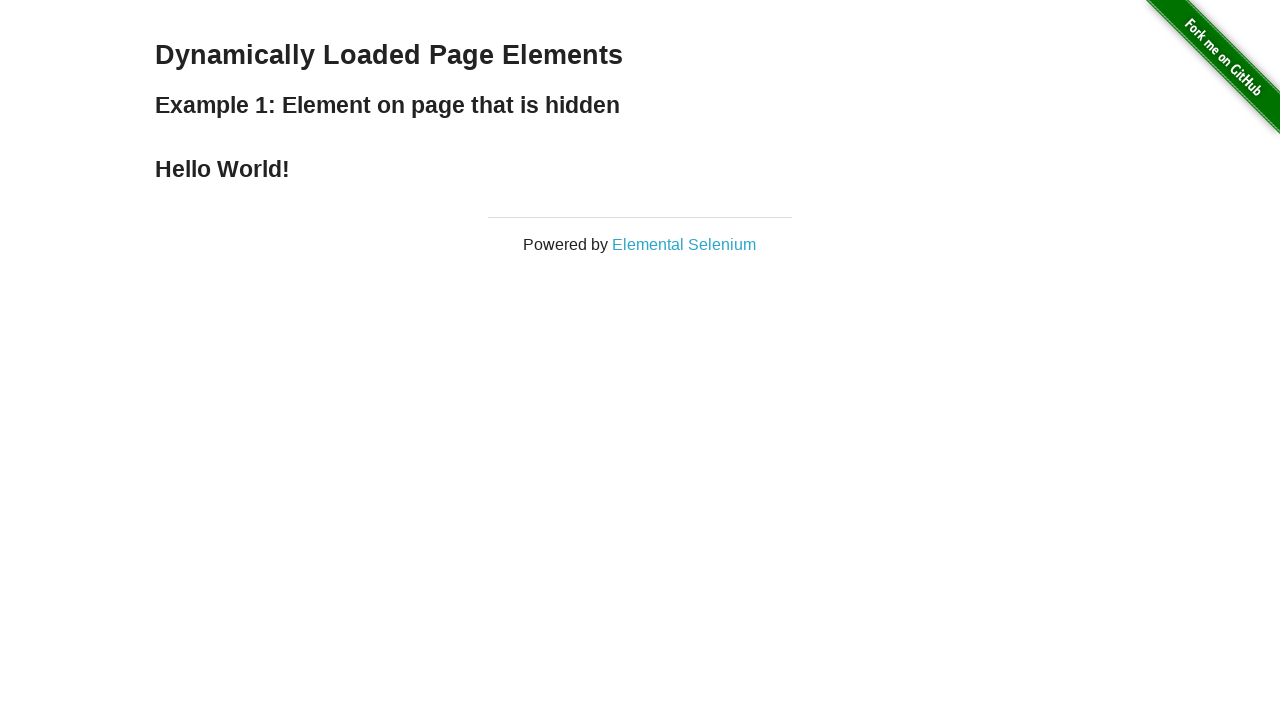